Opens the rental service page from the main catalog

Starting URL: https://warp.by/#

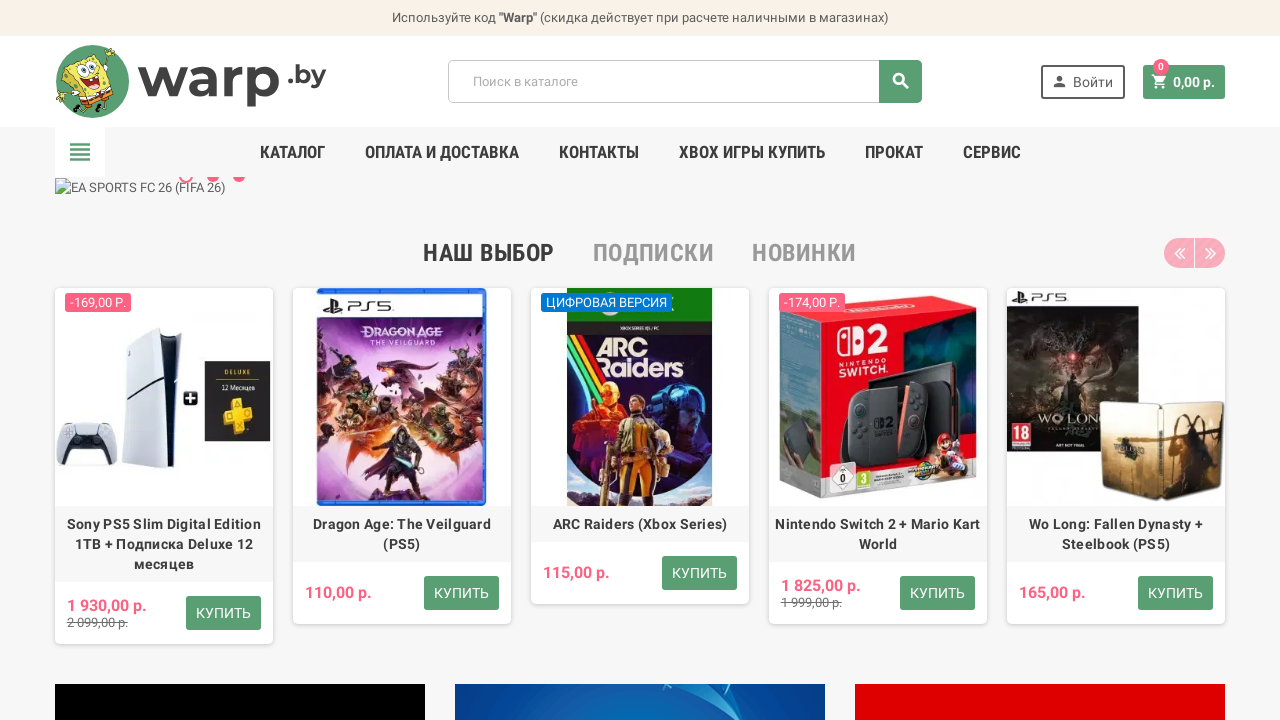

Clicked on rent menu item to open the rental service page at (894, 152) on li[class='amenu-item mm-7 ']
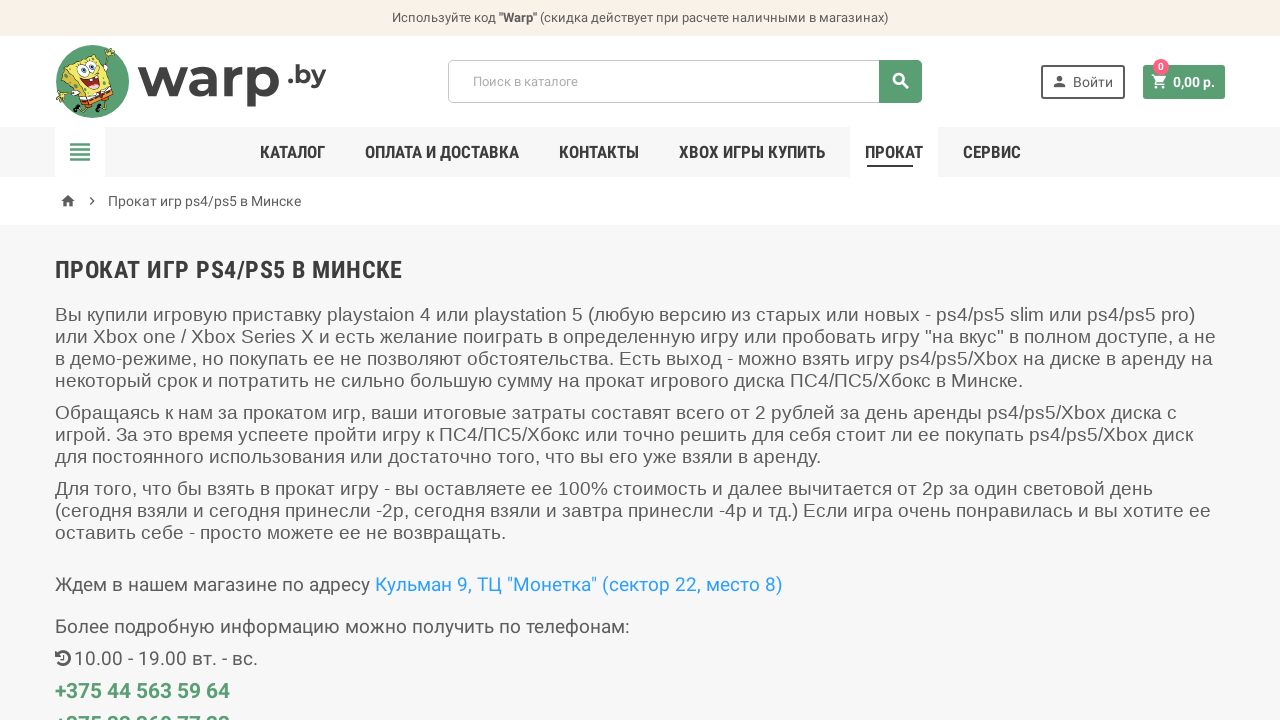

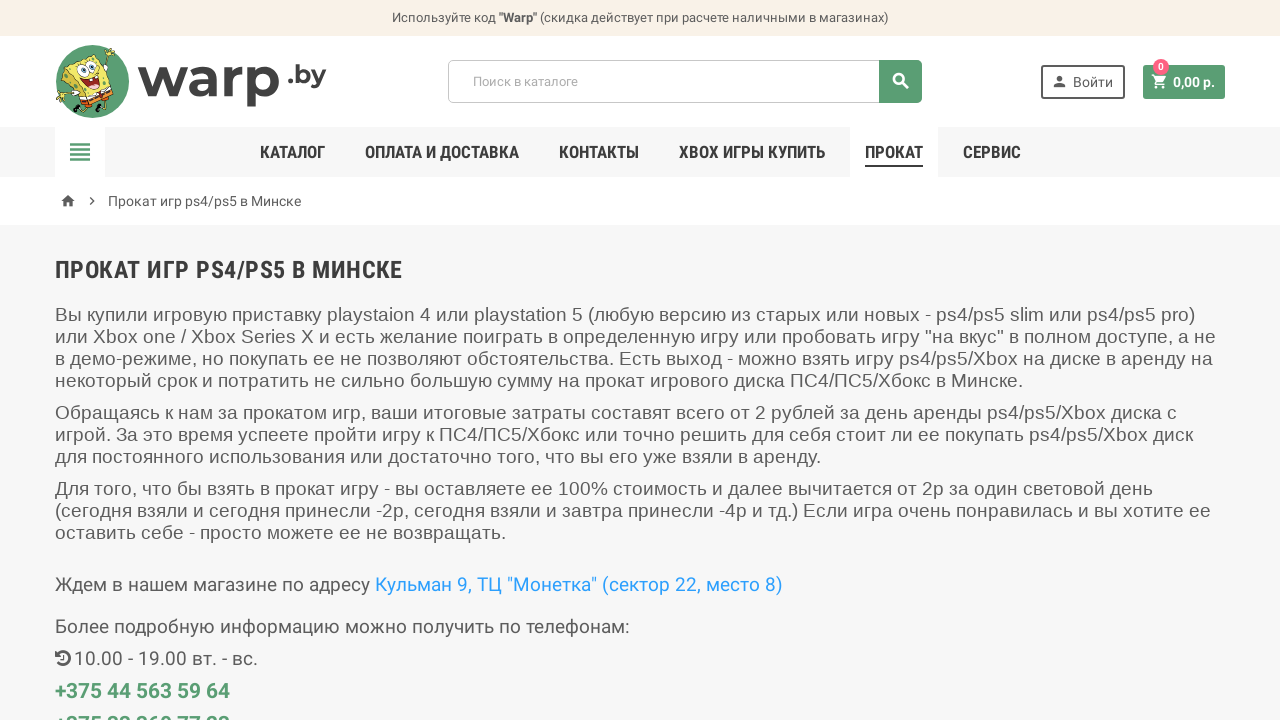